Tests XPath locator strategies by navigating to an automation practice page and locating buttons using following-sibling and parent XPath axes to verify element text.

Starting URL: https://rahulshettyacademy.com/AutomationPractice/

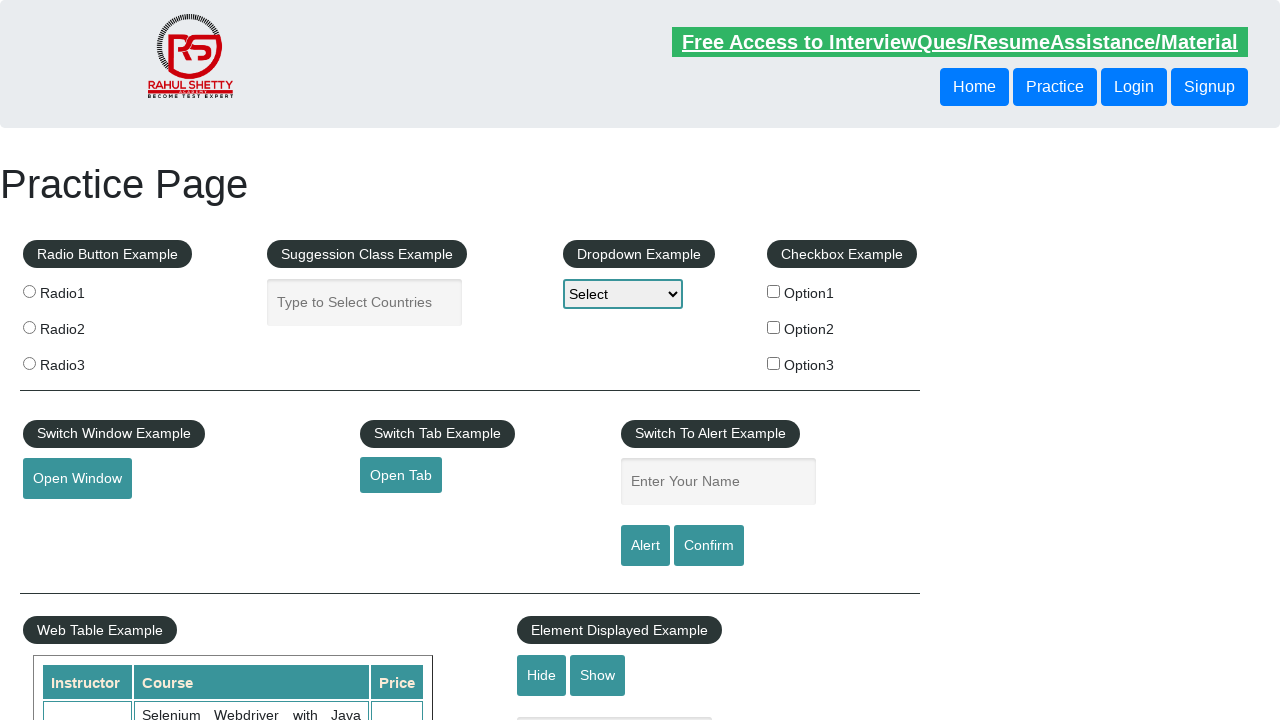

Navigated to automation practice page
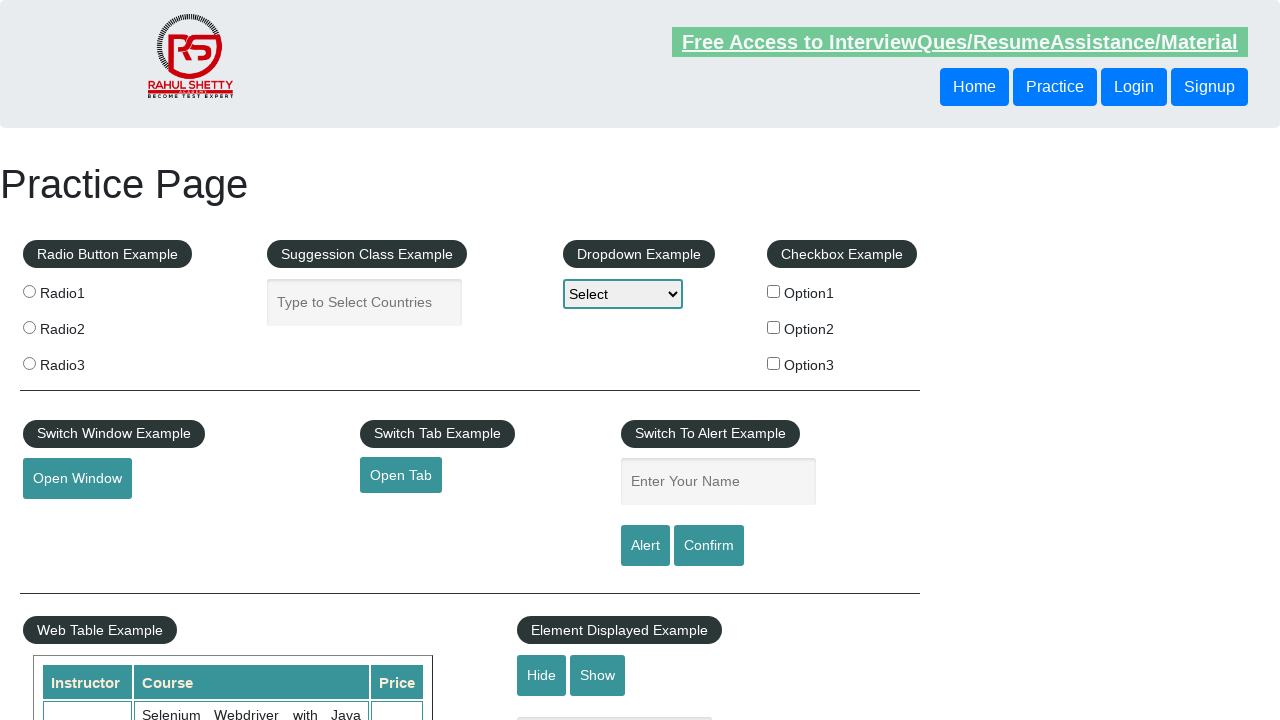

Header button selector became available
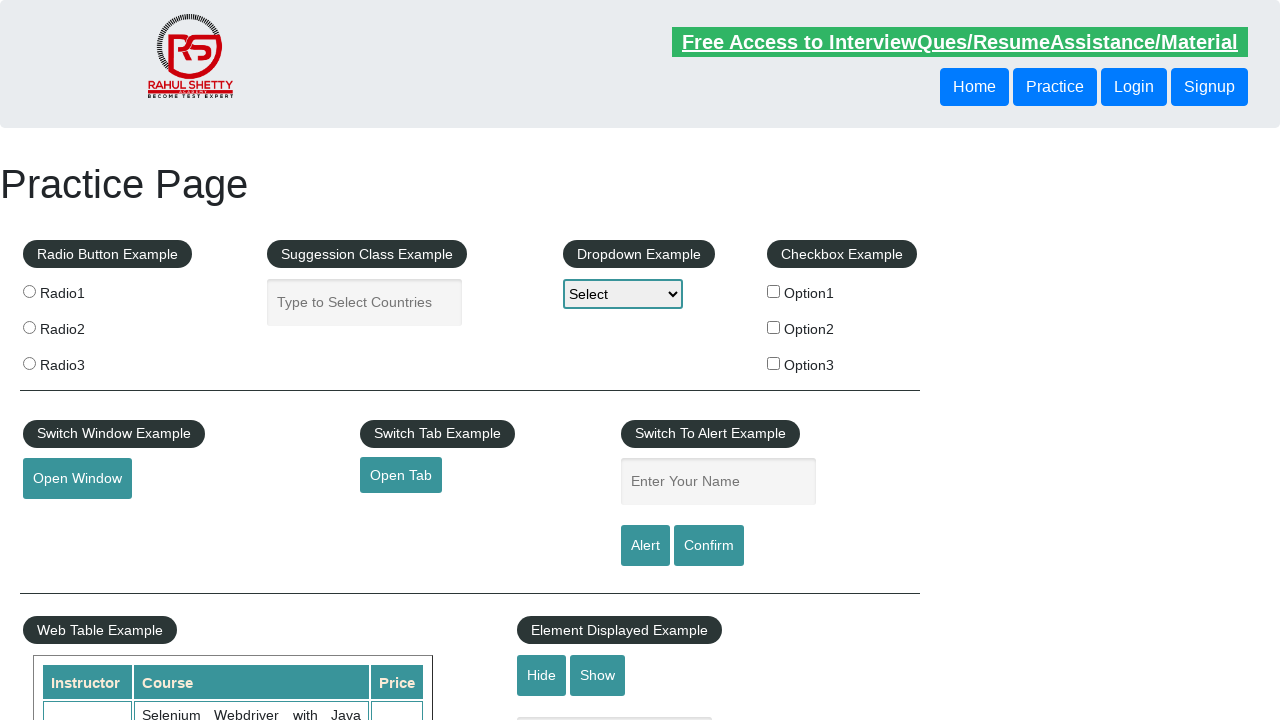

Located button using following-sibling XPath axis
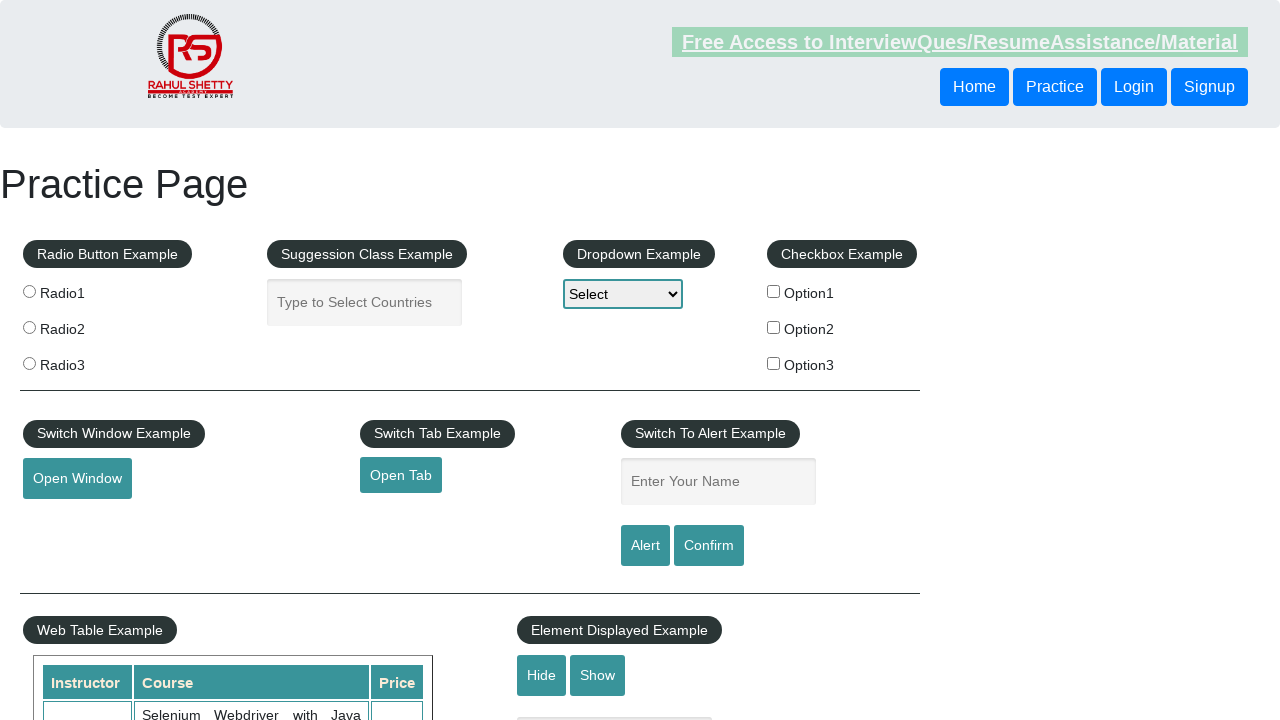

Button located with following-sibling axis is now visible
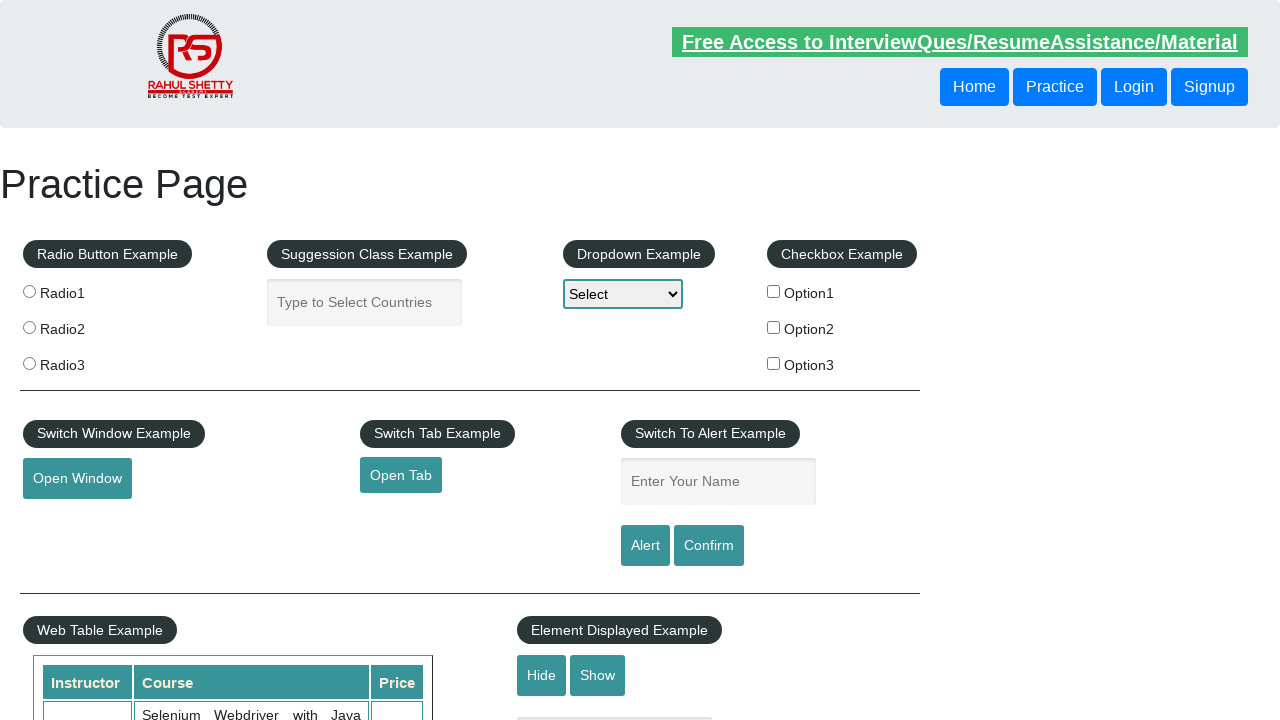

Located button using parent XPath axis
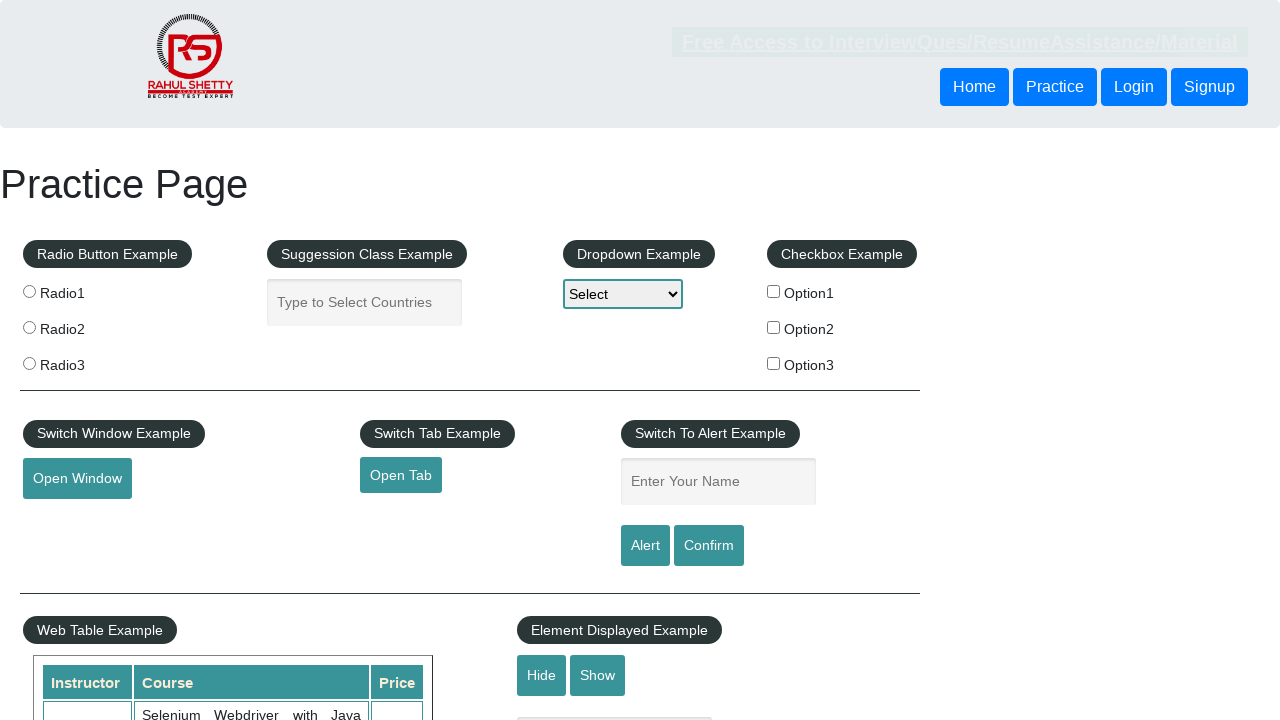

Button located with parent axis is now visible
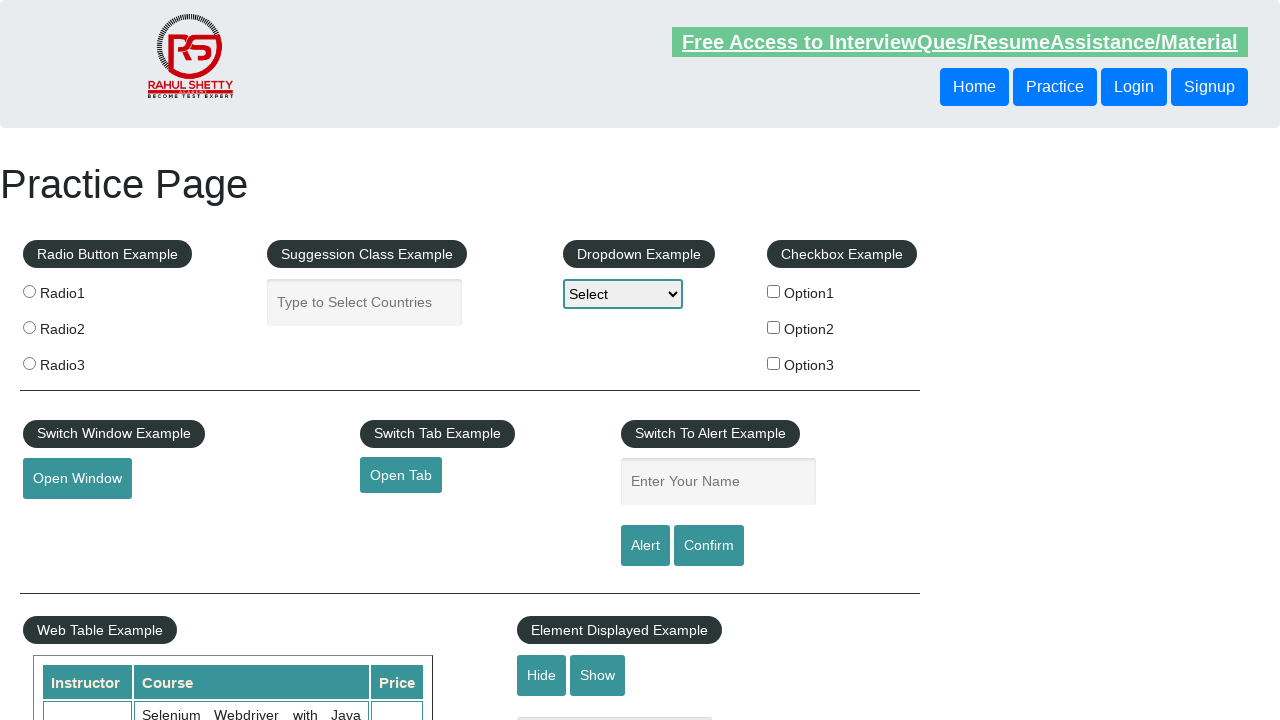

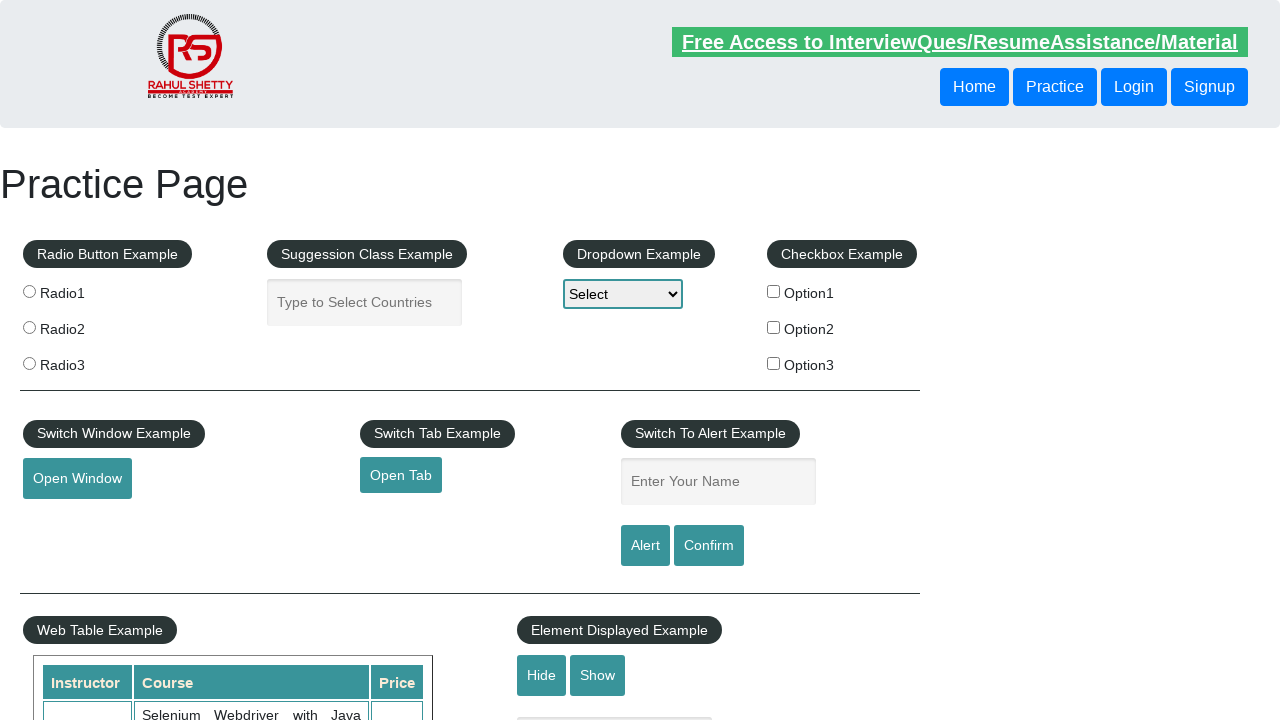